Navigates to GeeksforGeeks homepage and verifies that h2 heading elements are present on the page

Starting URL: https://www.geeksforgeeks.org/

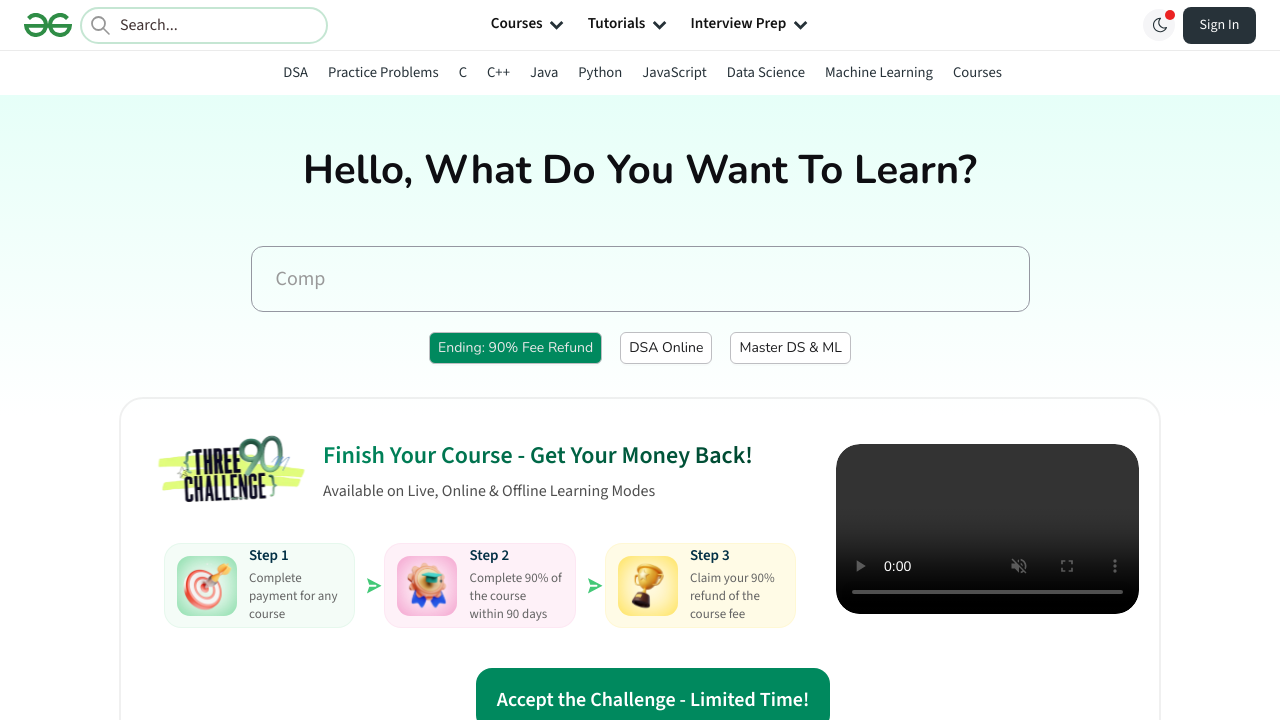

Navigated to GeeksforGeeks homepage
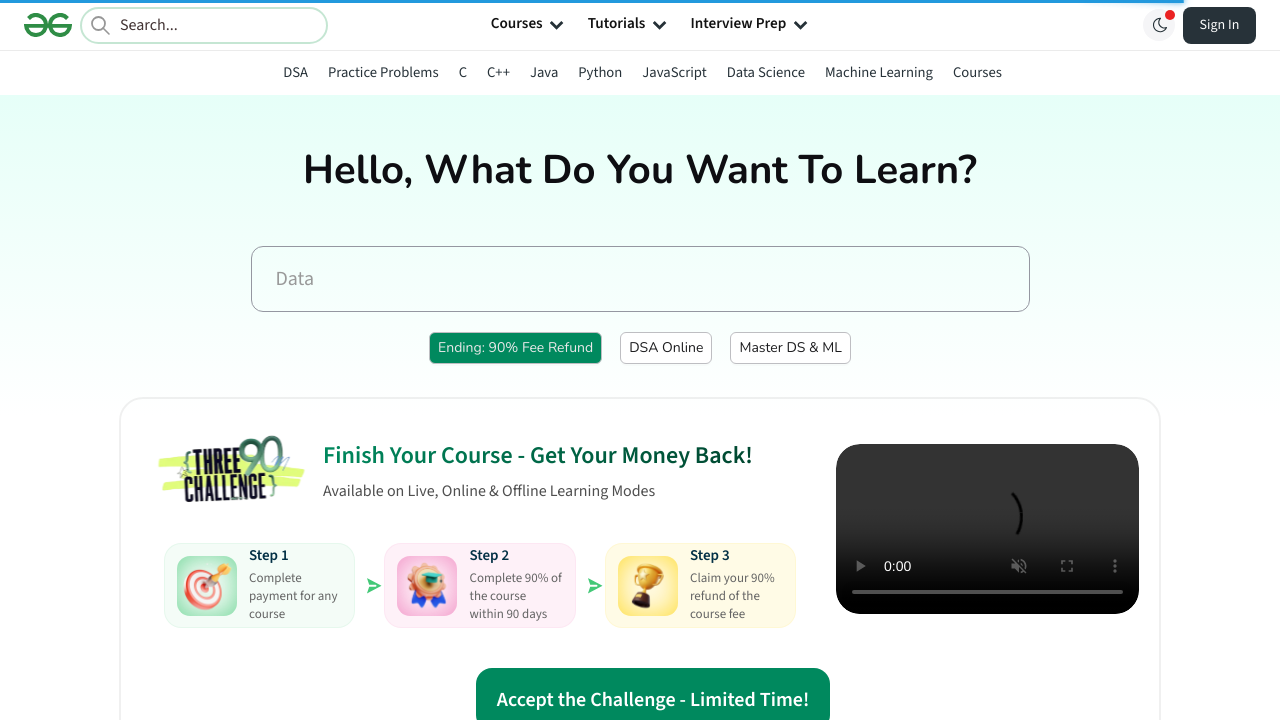

Waited for h2 heading elements to load
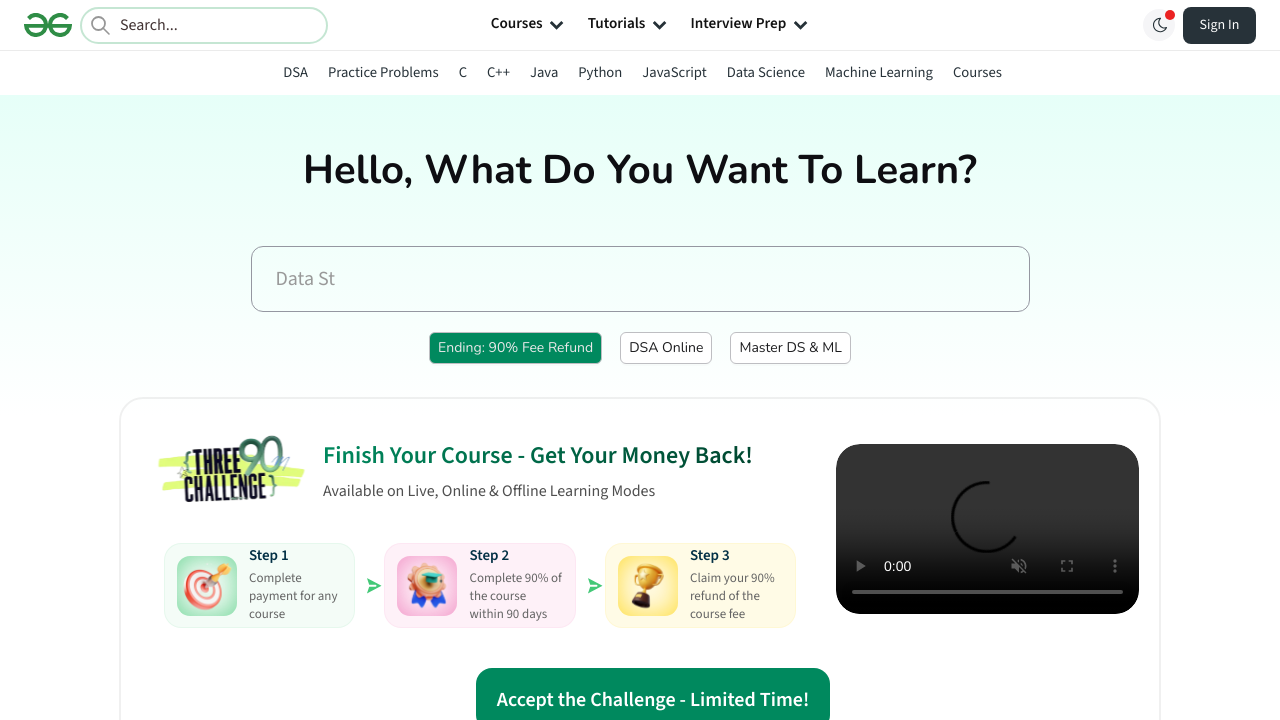

Located all h2 heading elements on the page
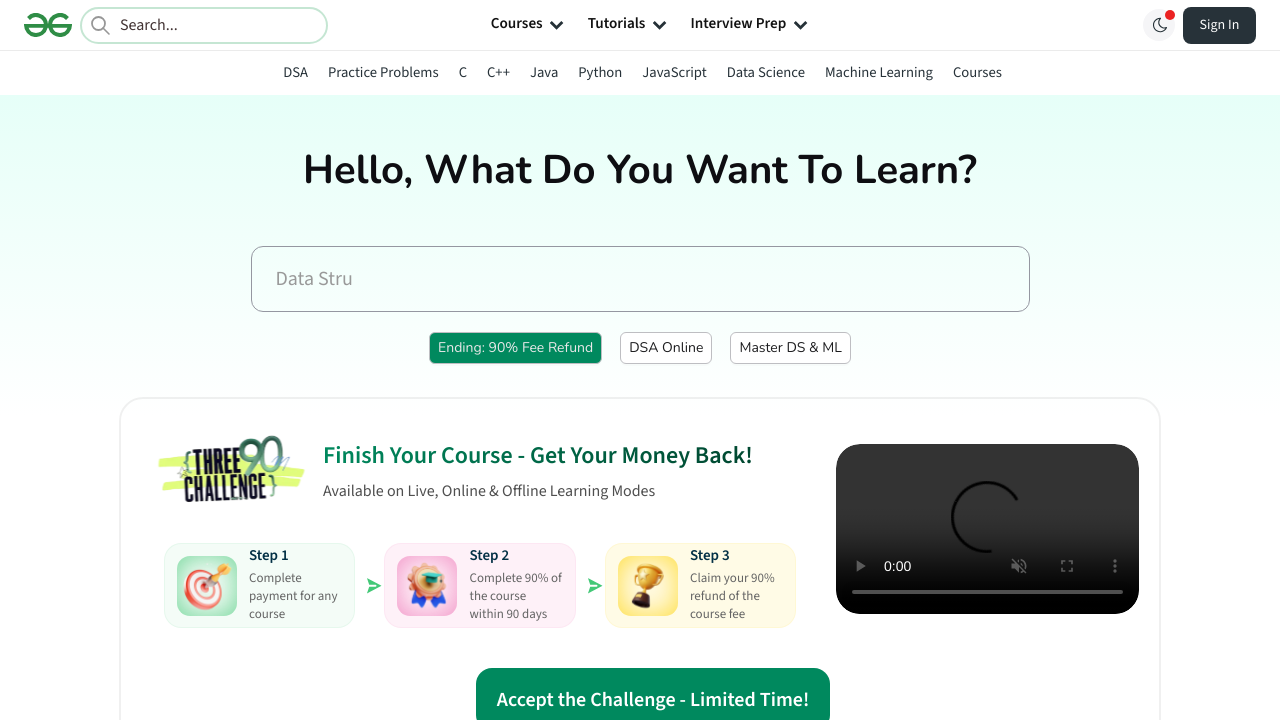

Verified that h2 elements are present on the page (found 3 h2 elements)
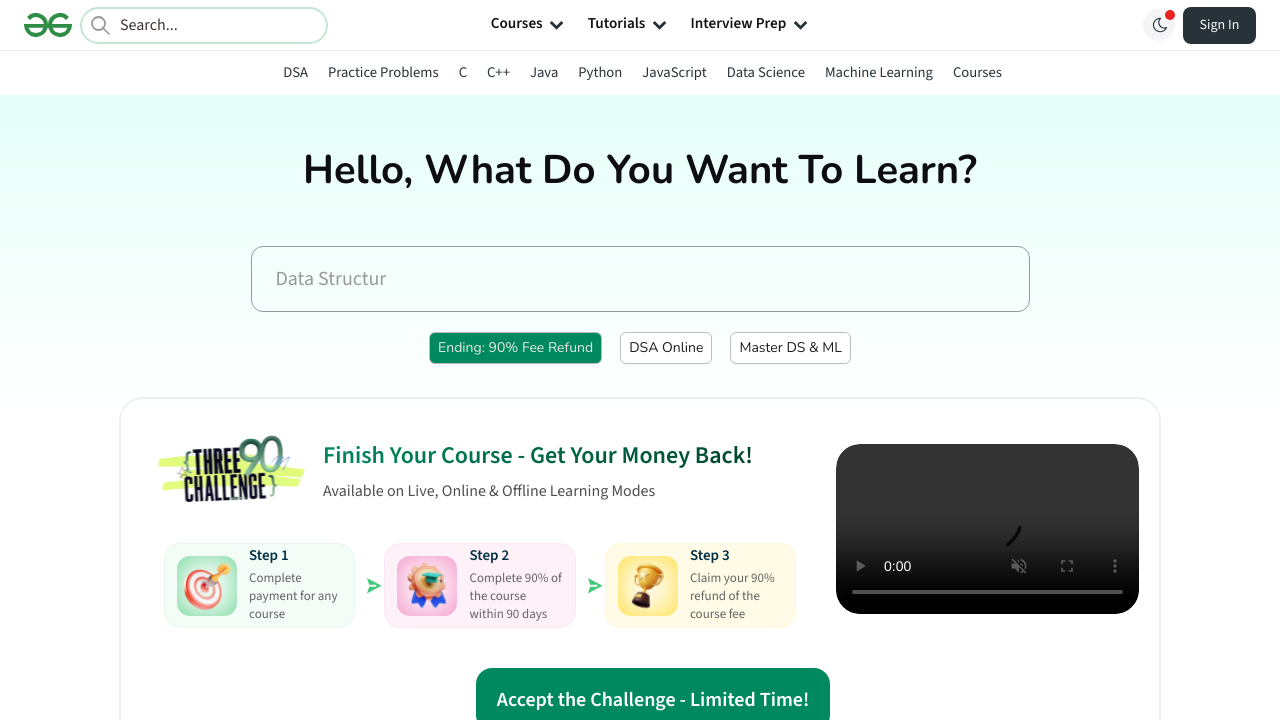

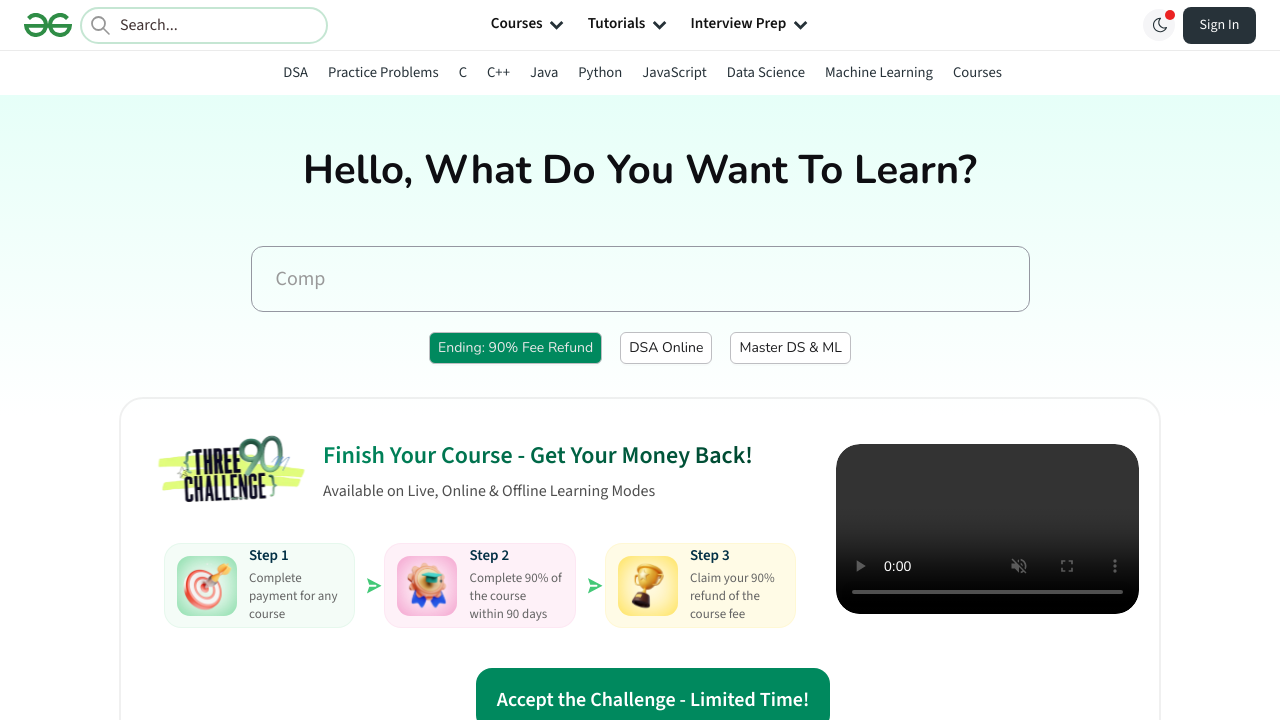